Tests interaction with a form element on a Selenium practice page by filling in a pizza input field with a value

Starting URL: https://selectorshub.com/xpath-practice-page/

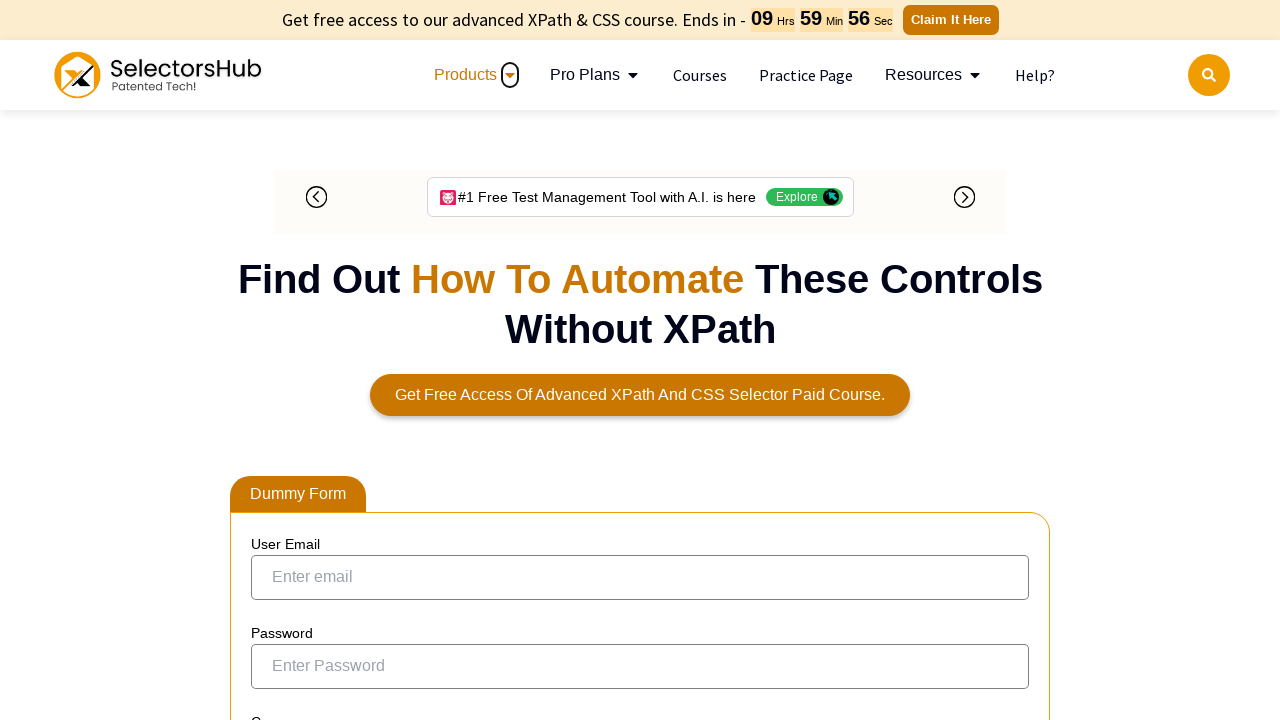

Navigated to Selenium practice page
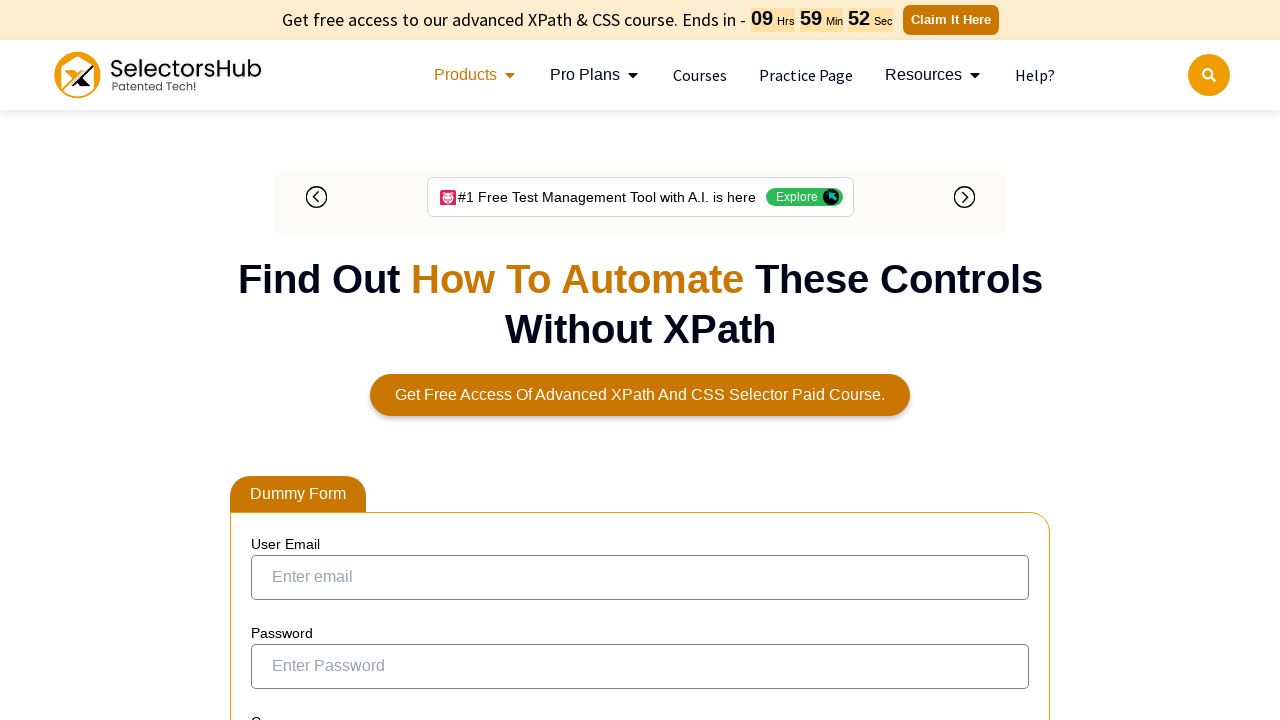

Filled pizza input field with 'farmhouse' on input#pizza
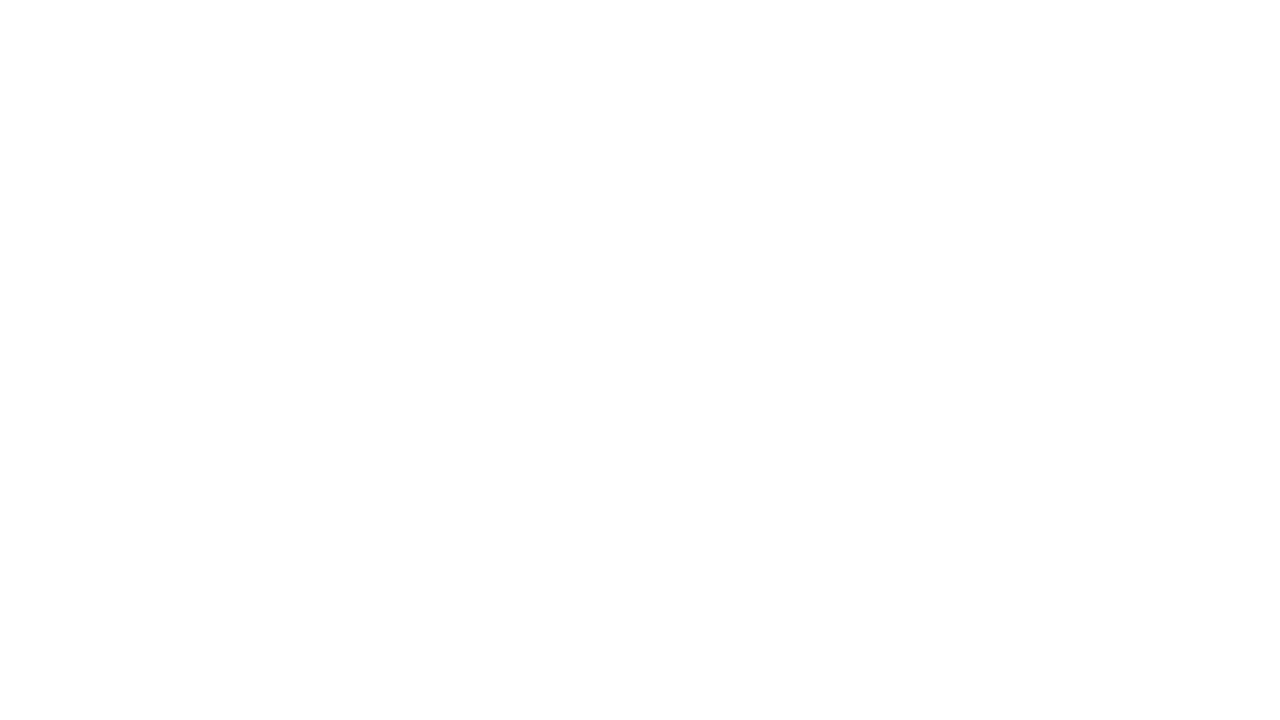

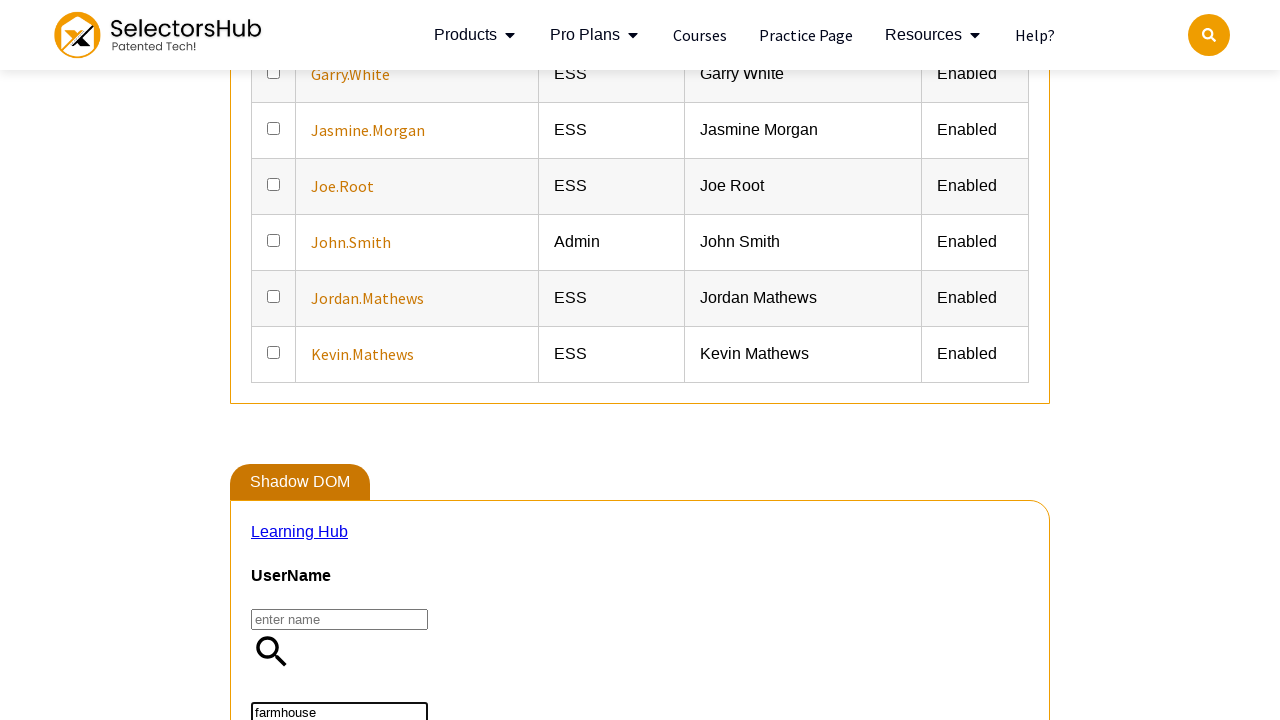